Tests that the Clear completed button is hidden when no completed items exist

Starting URL: https://demo.playwright.dev/todomvc

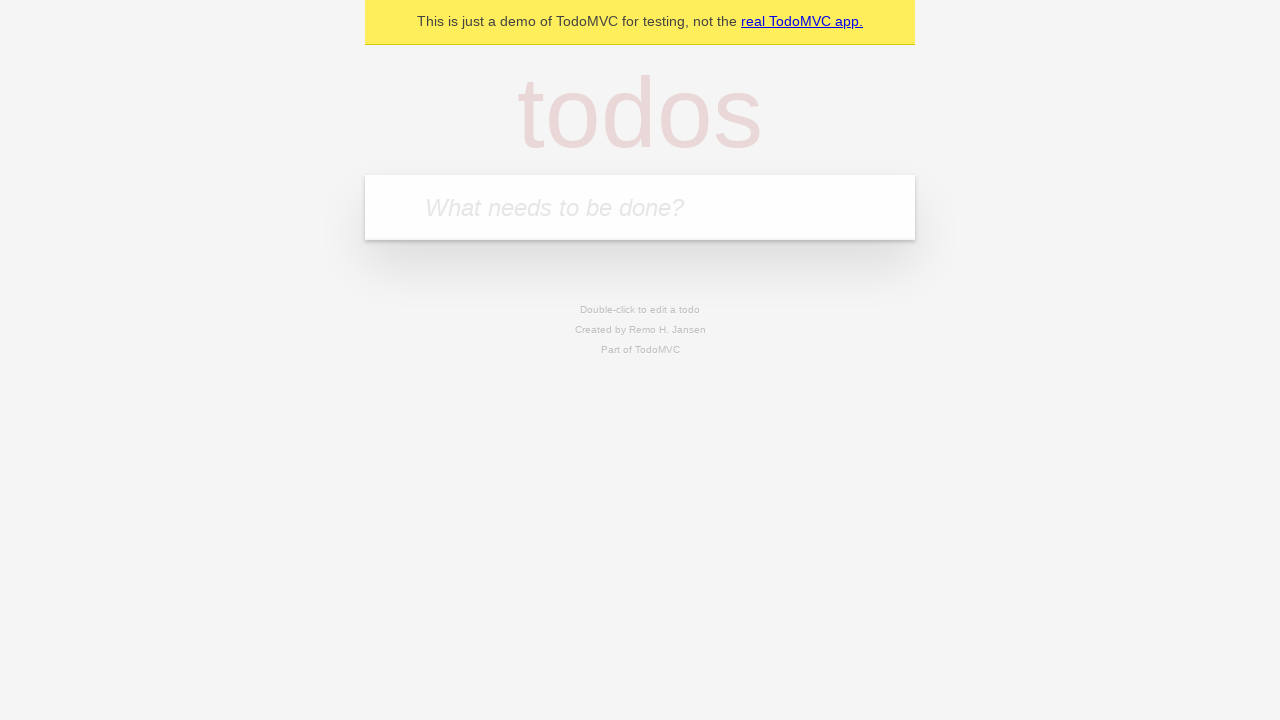

Filled todo input with 'buy some cheese' on internal:attr=[placeholder="What needs to be done?"i]
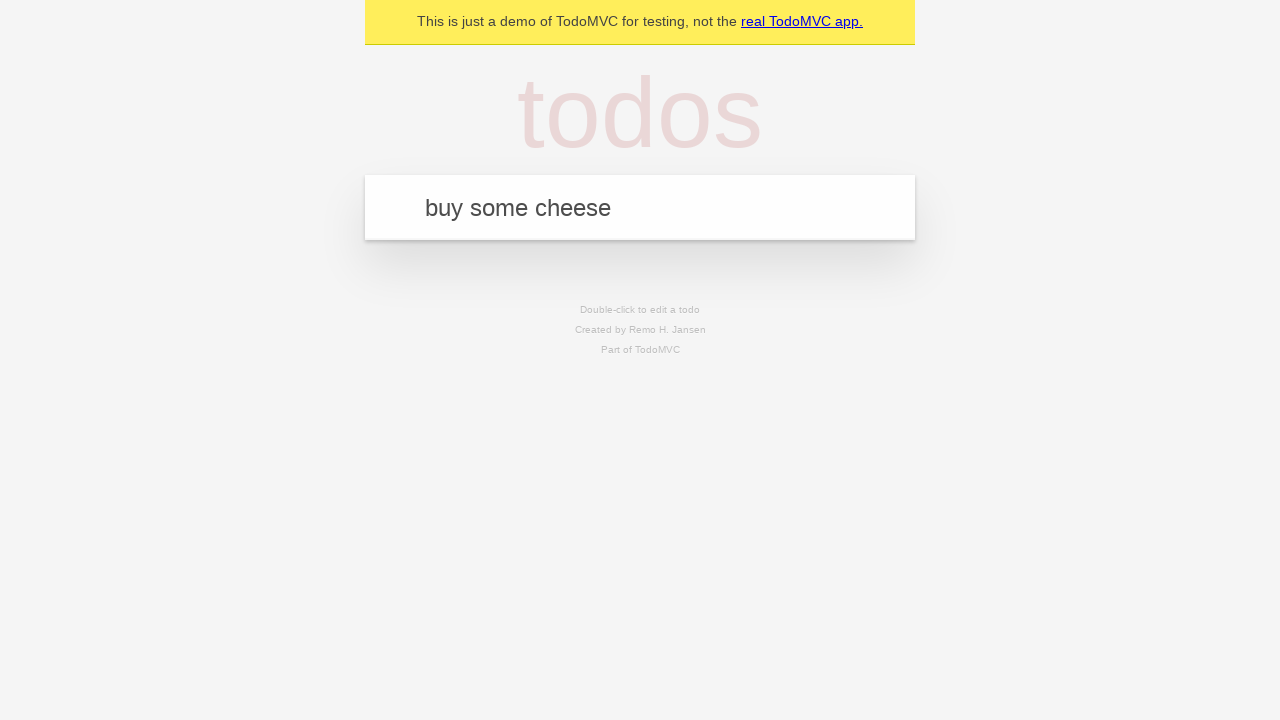

Pressed Enter to create todo 'buy some cheese' on internal:attr=[placeholder="What needs to be done?"i]
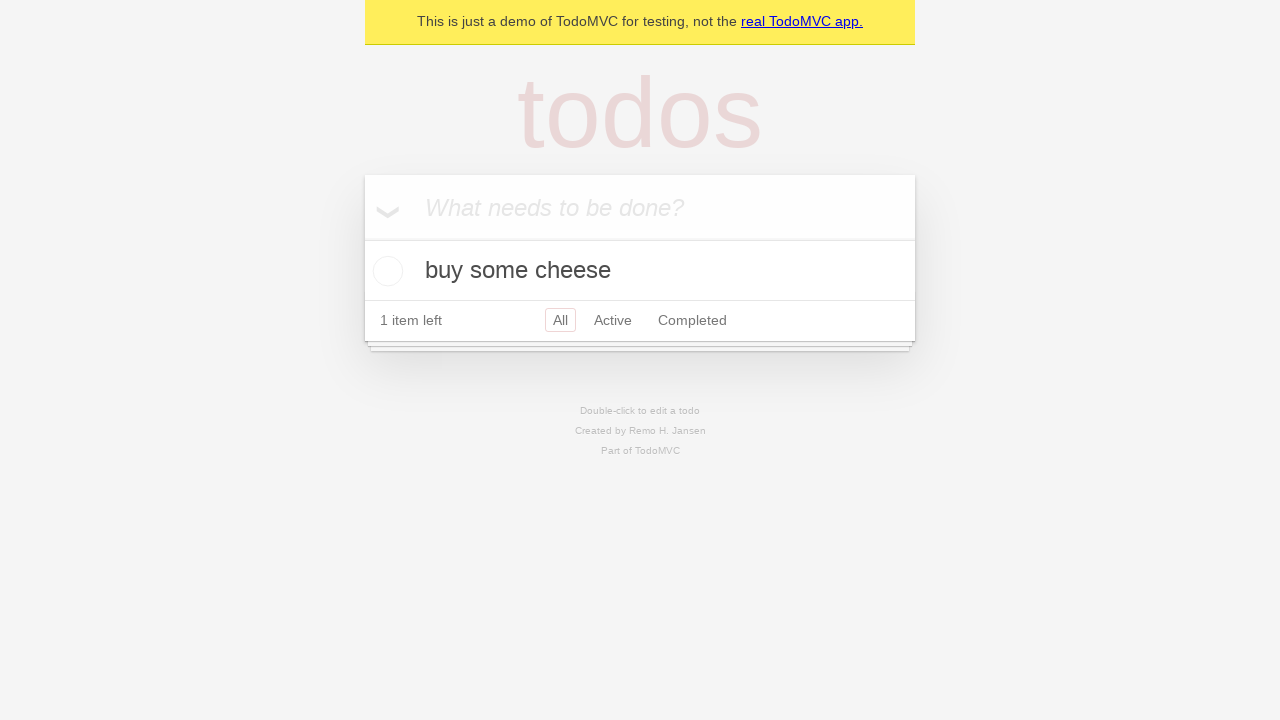

Filled todo input with 'feed the cat' on internal:attr=[placeholder="What needs to be done?"i]
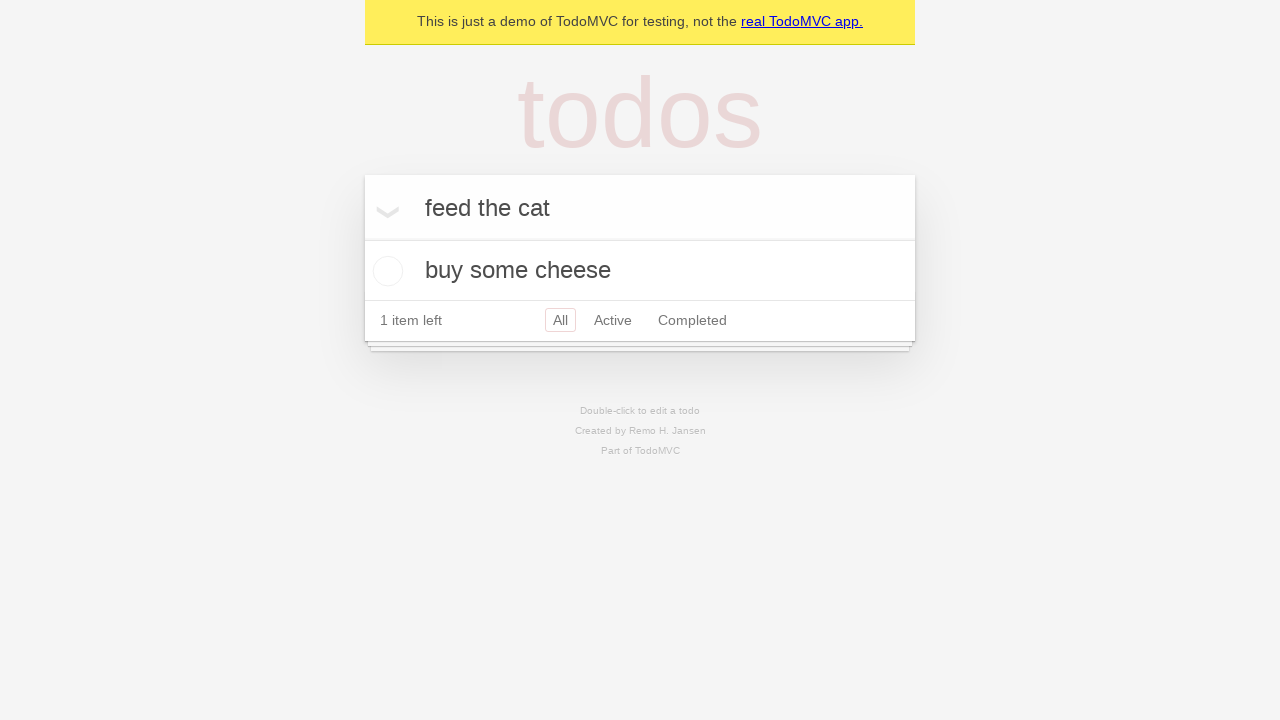

Pressed Enter to create todo 'feed the cat' on internal:attr=[placeholder="What needs to be done?"i]
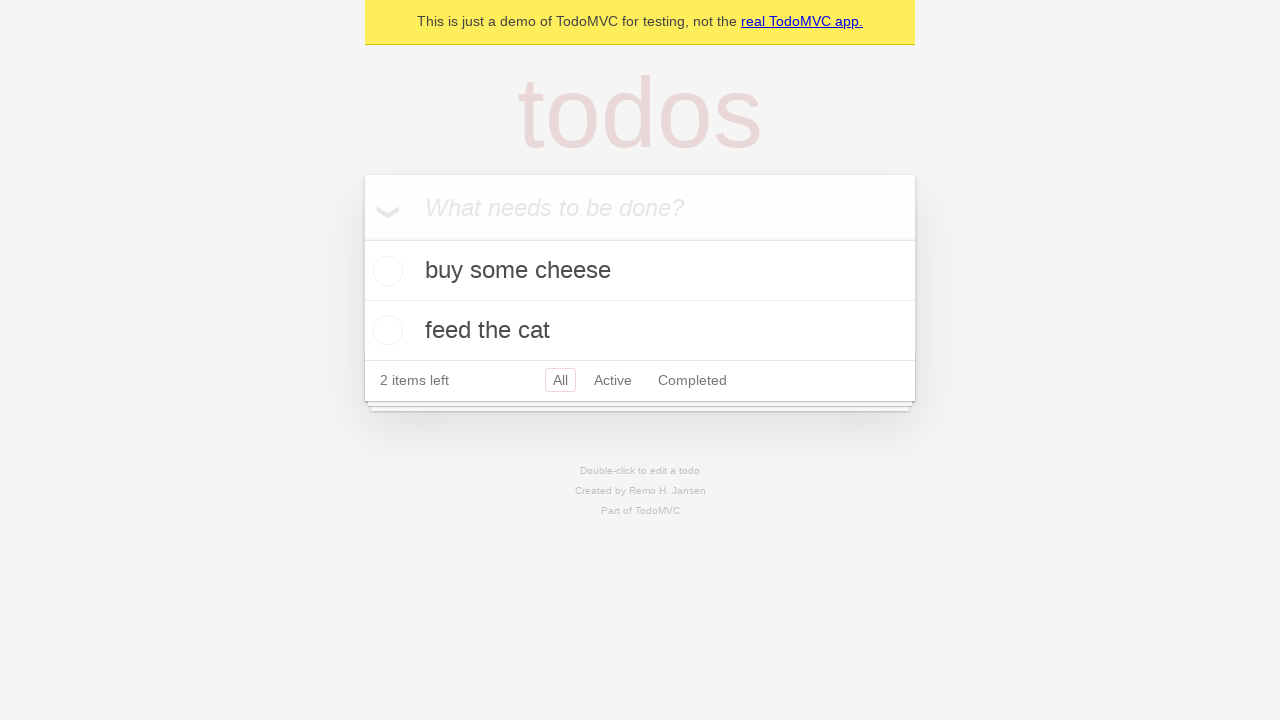

Filled todo input with 'book a doctors appointment' on internal:attr=[placeholder="What needs to be done?"i]
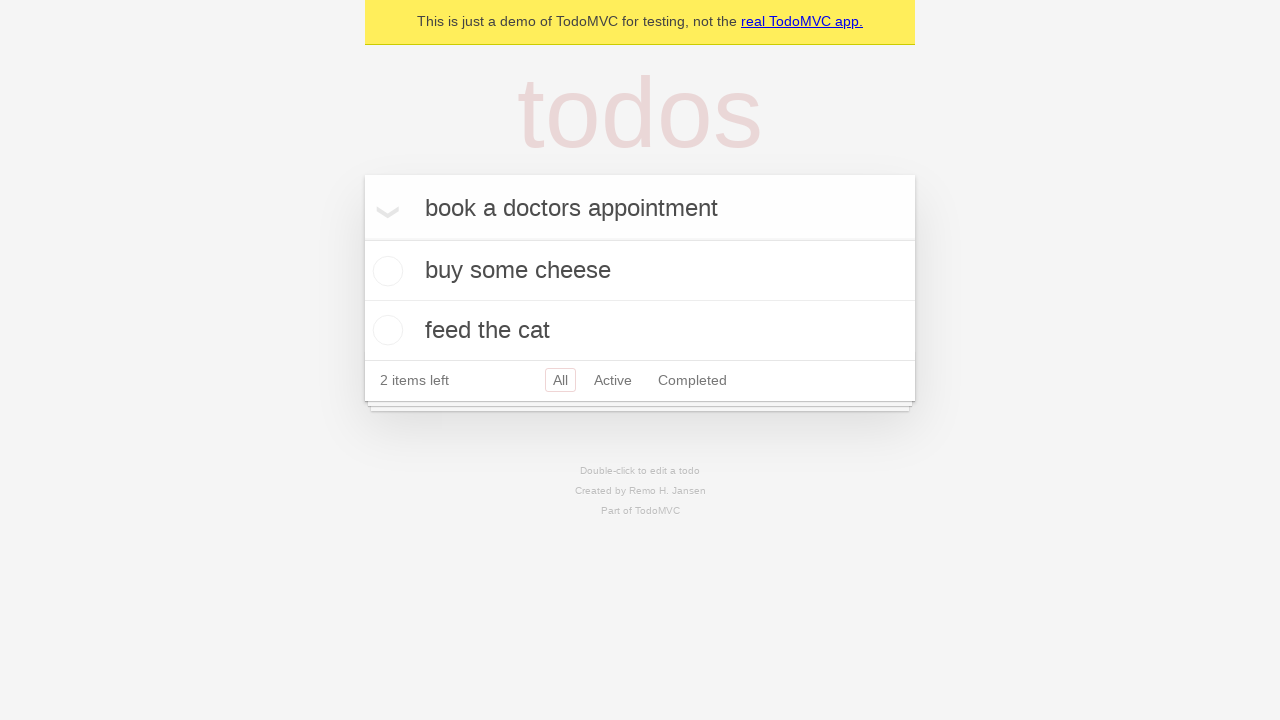

Pressed Enter to create todo 'book a doctors appointment' on internal:attr=[placeholder="What needs to be done?"i]
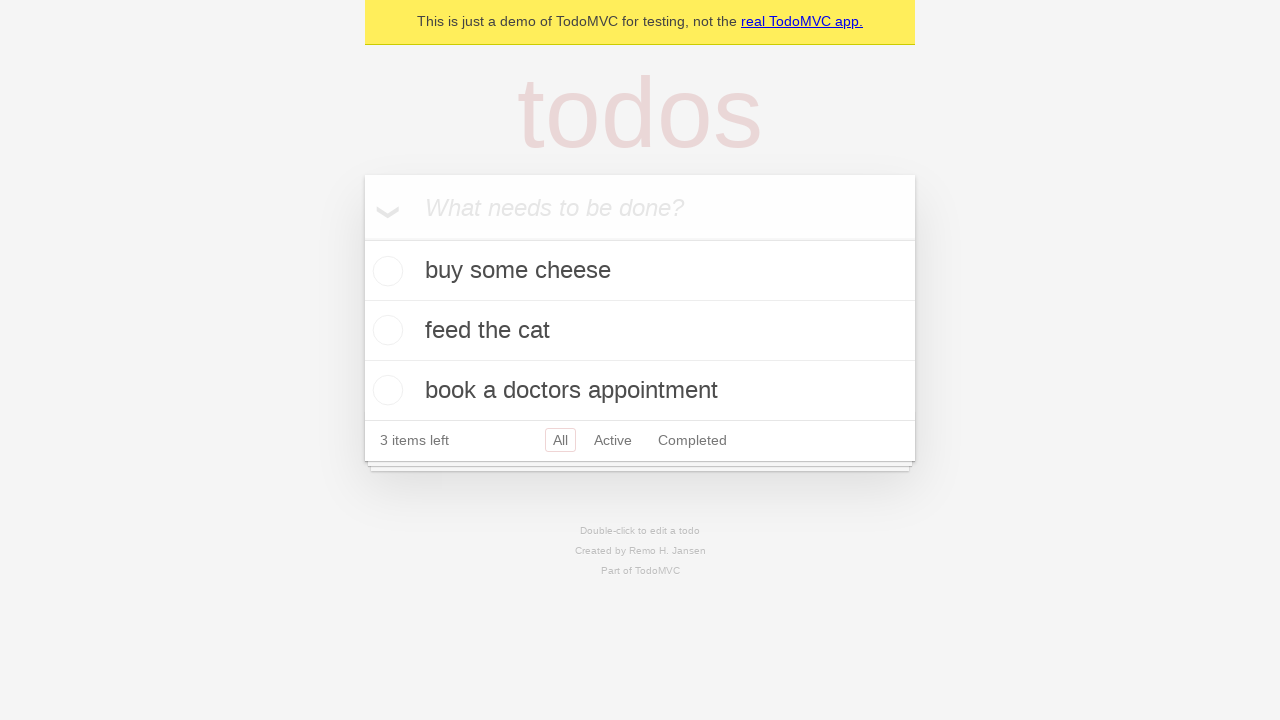

Checked the first todo item at (385, 271) on .todo-list li .toggle >> nth=0
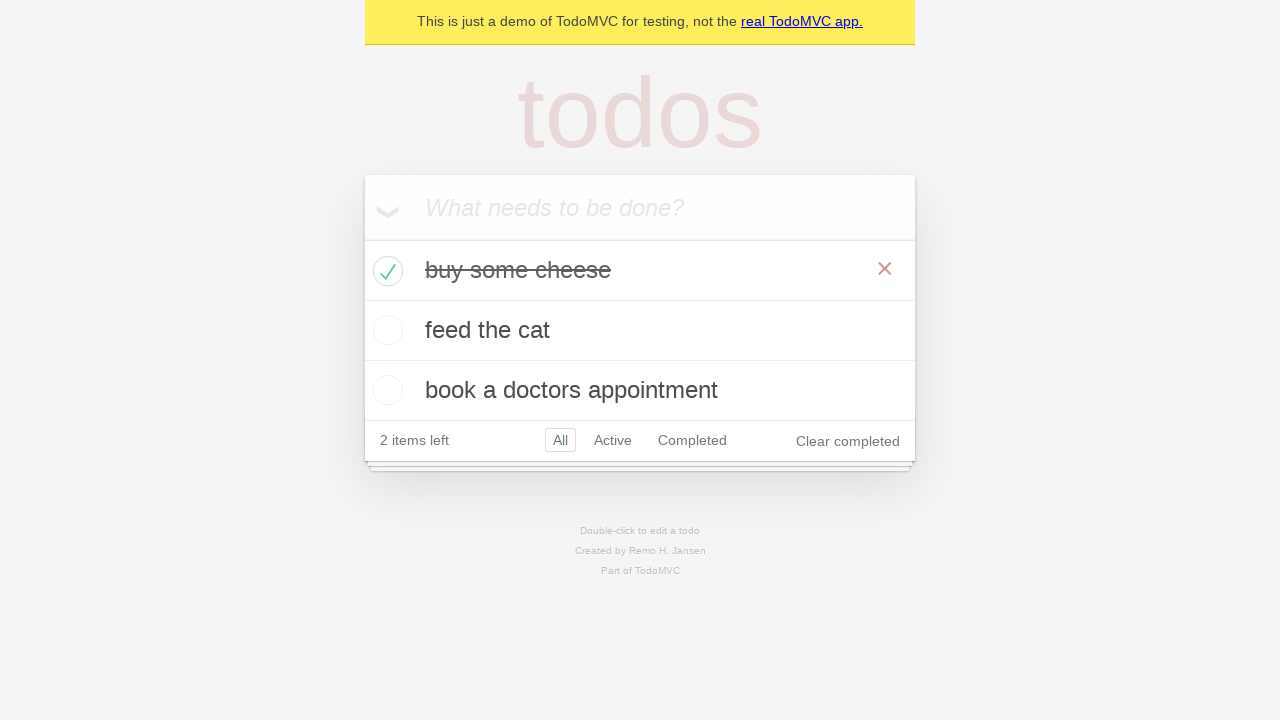

Clicked 'Clear completed' button to remove completed items at (848, 441) on internal:role=button[name="Clear completed"i]
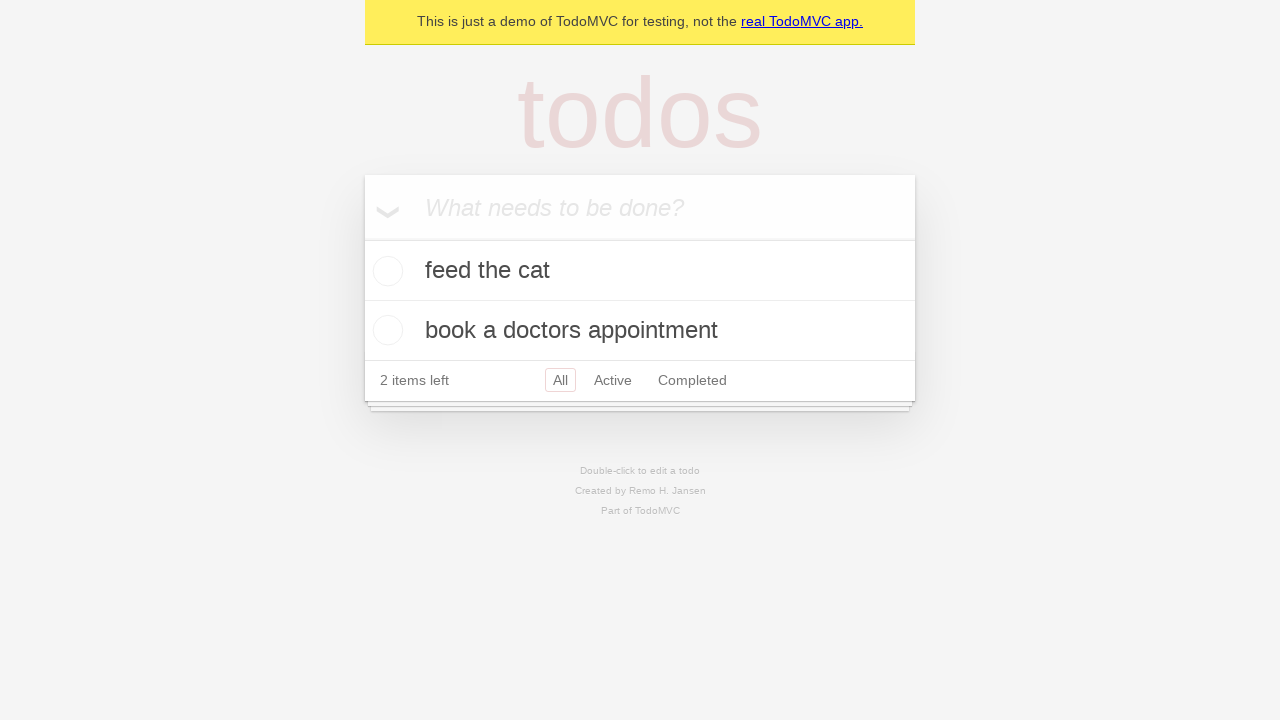

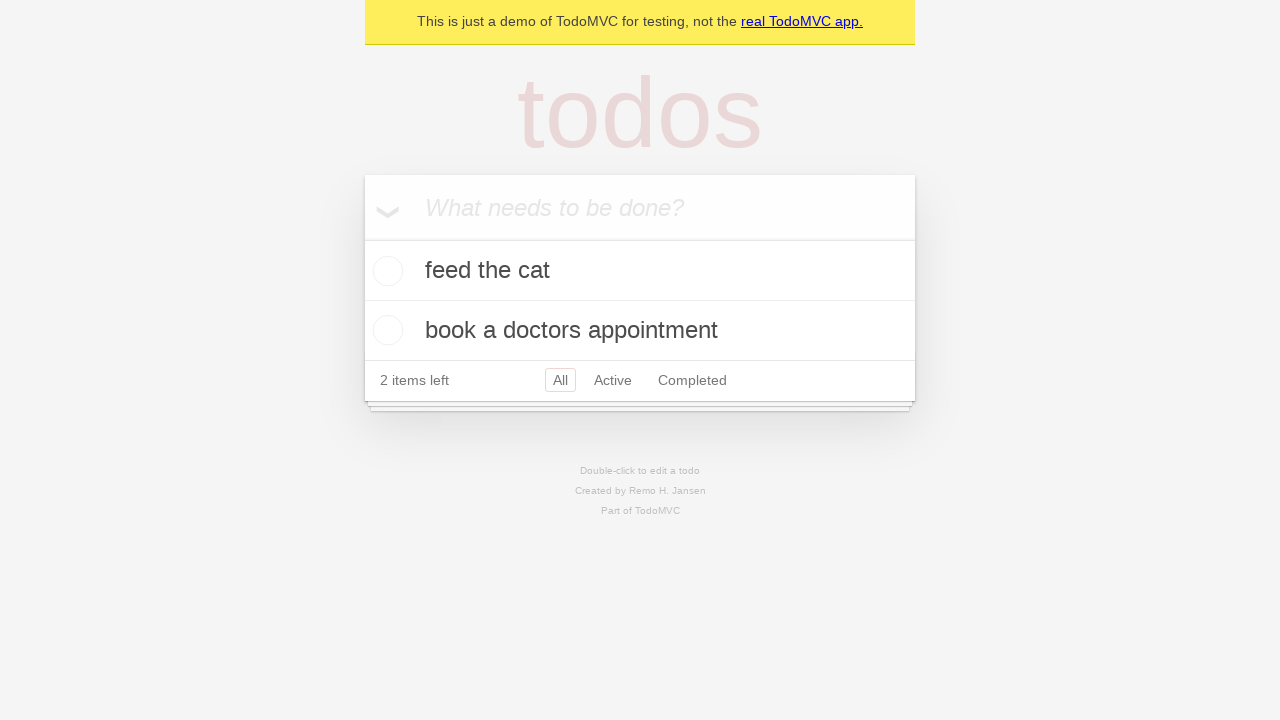